Tests that clicking the "Due" column header sorts the table values in ascending numerical order

Starting URL: http://the-internet.herokuapp.com/tables

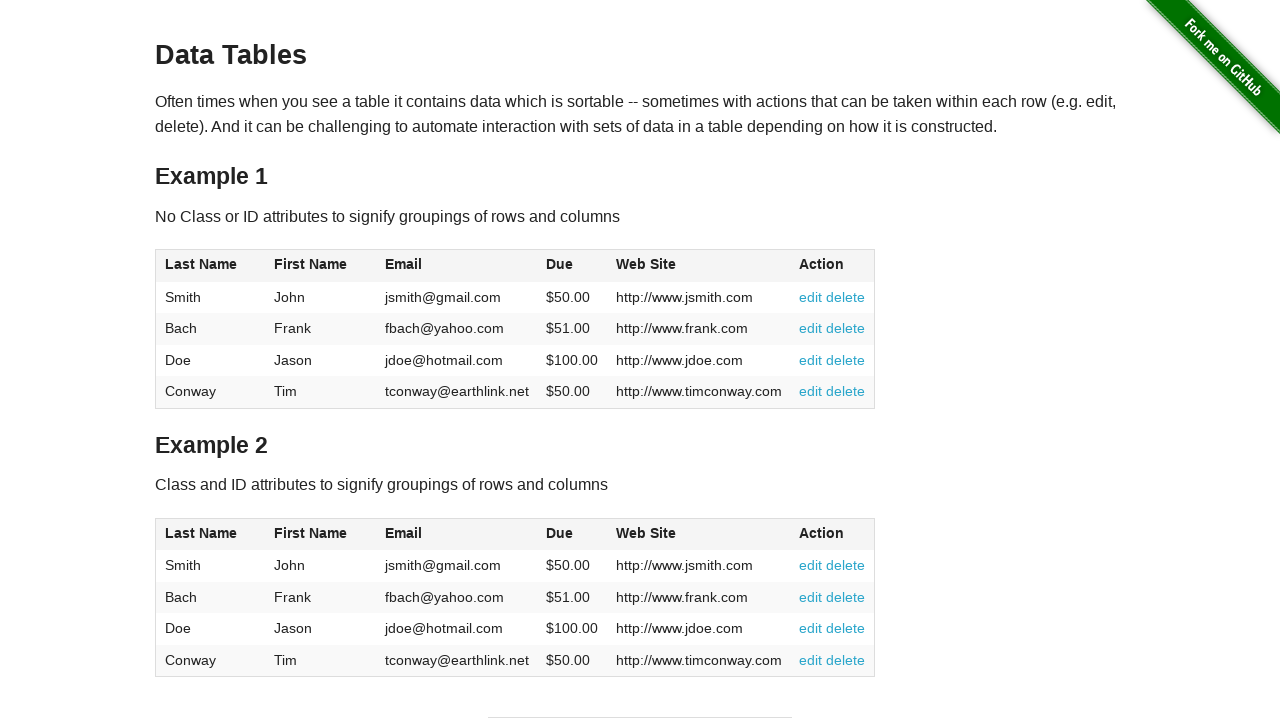

Clicked the Due column header to sort ascending at (572, 266) on #table1 thead tr th:nth-of-type(4)
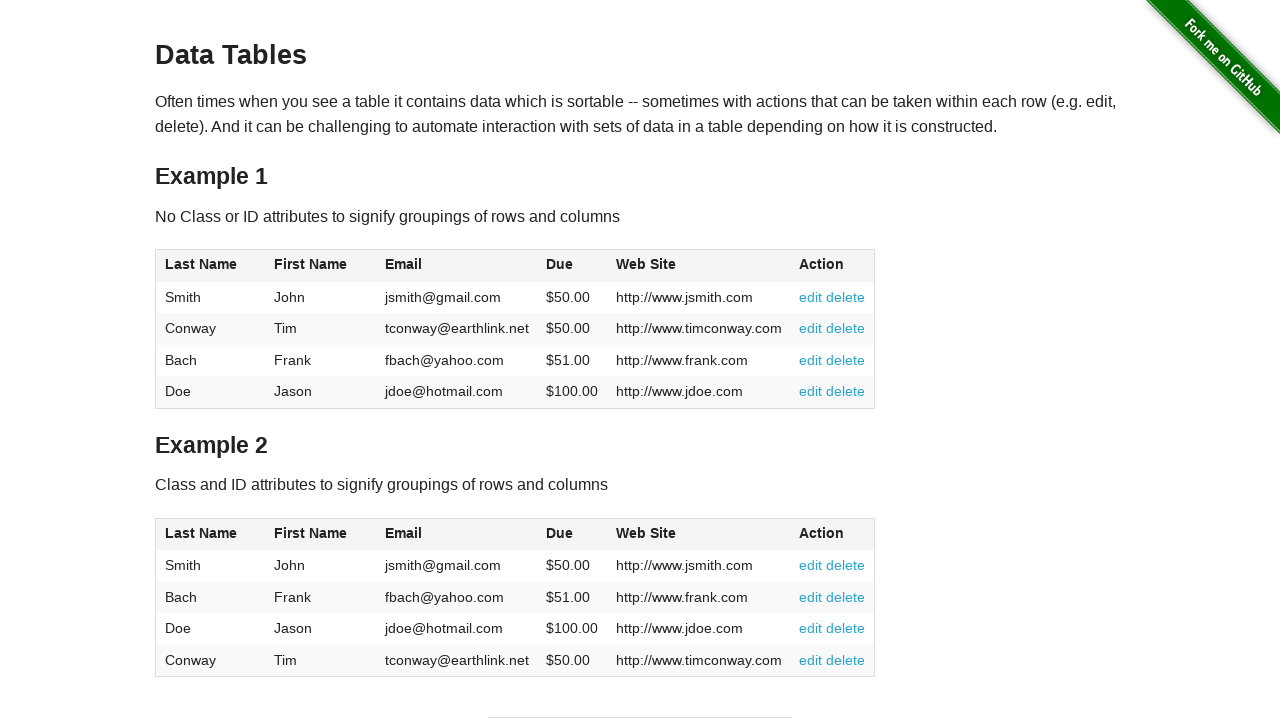

Table sorted and Due column values loaded
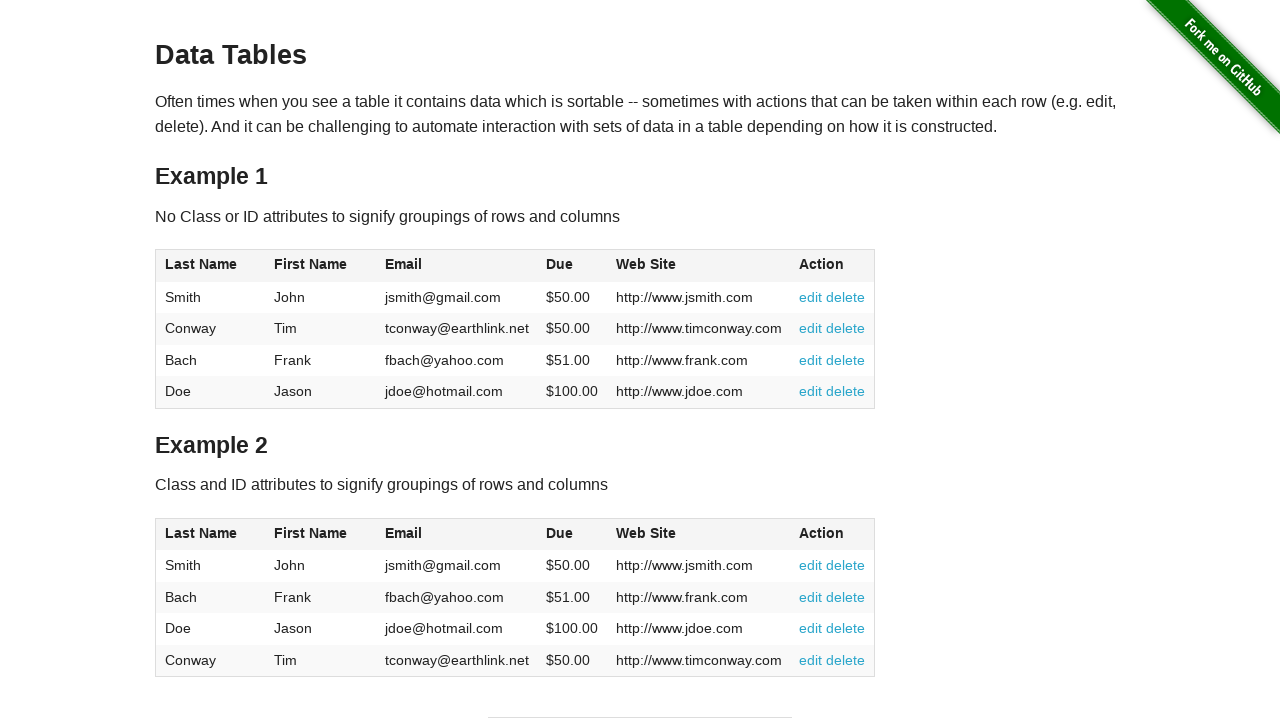

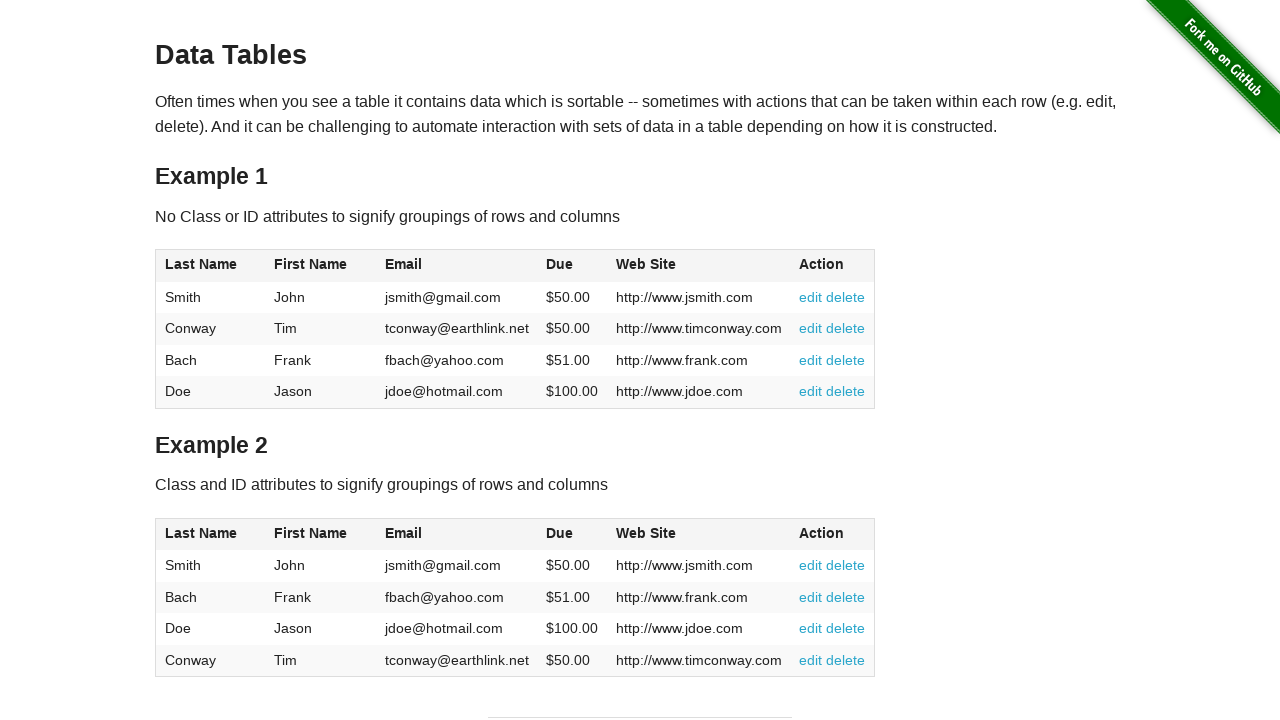